Tests handling of a confirmation alert popup by clicking the confirm button and accepting the alert

Starting URL: https://practice-automation.com/popups/

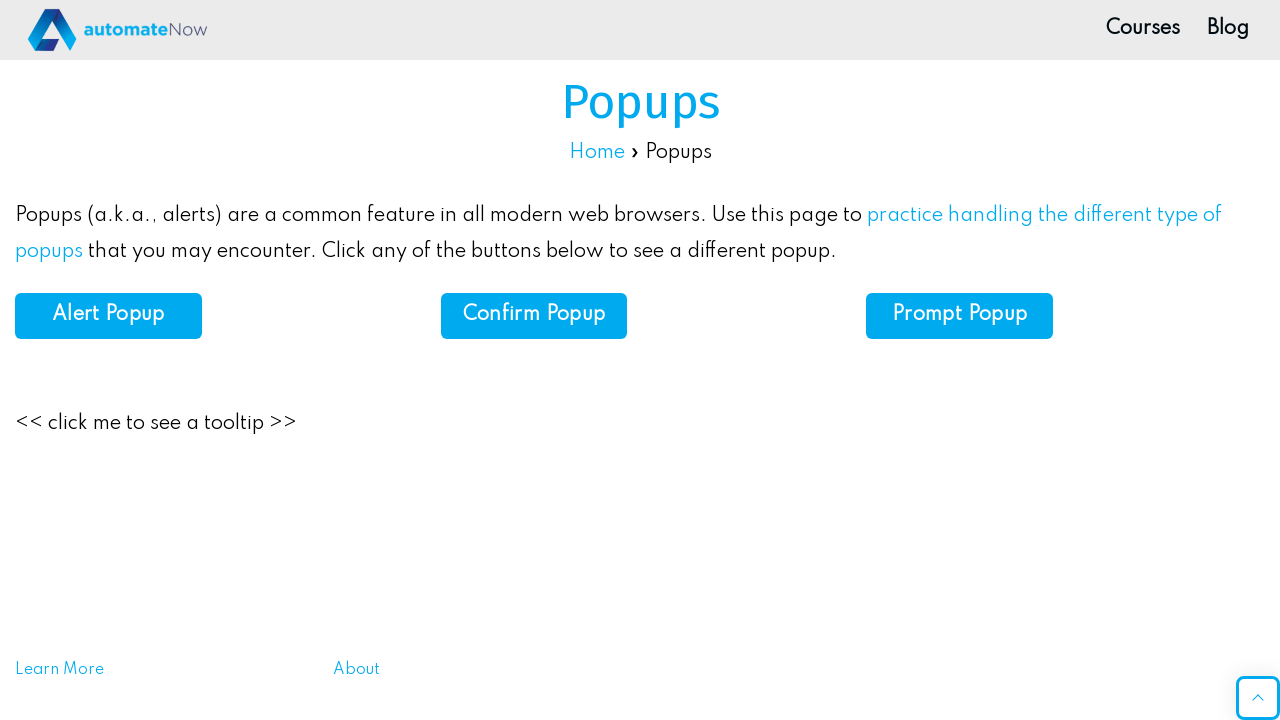

Clicked 'Confirm Popup' button at (534, 315) on xpath=//b[normalize-space()='Confirm Popup']
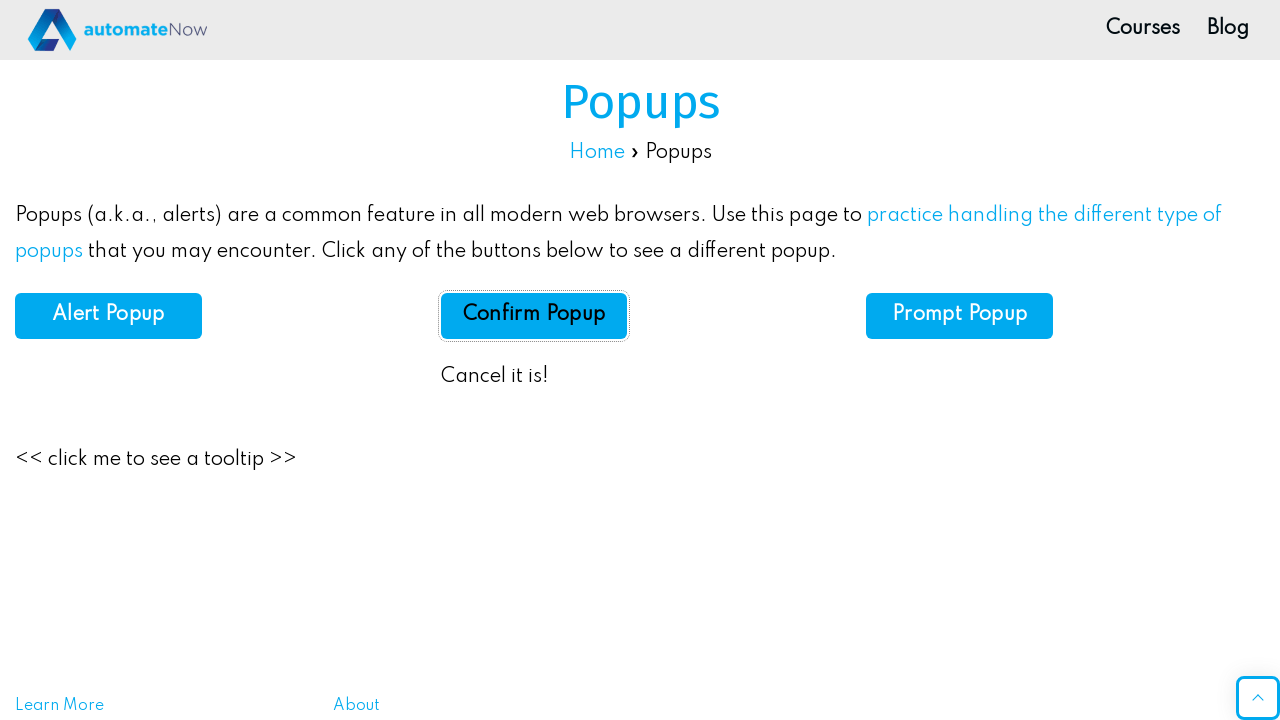

Set up dialog handler to accept confirmation alert
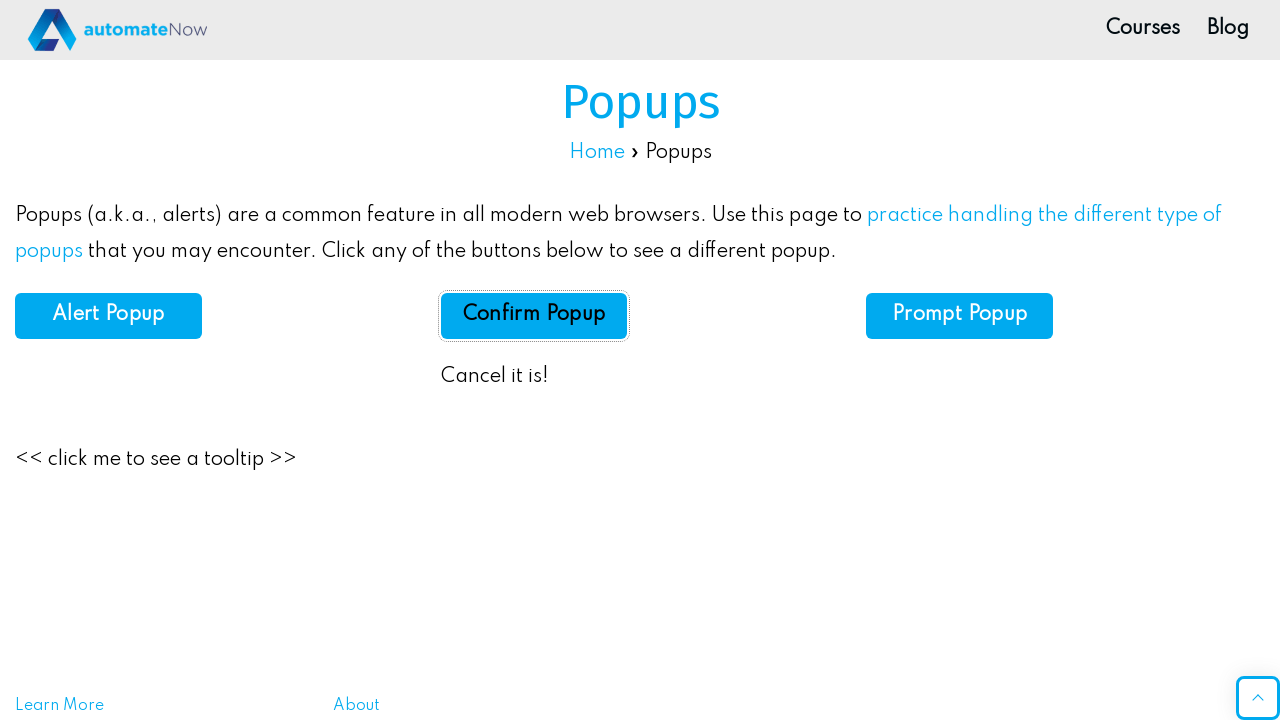

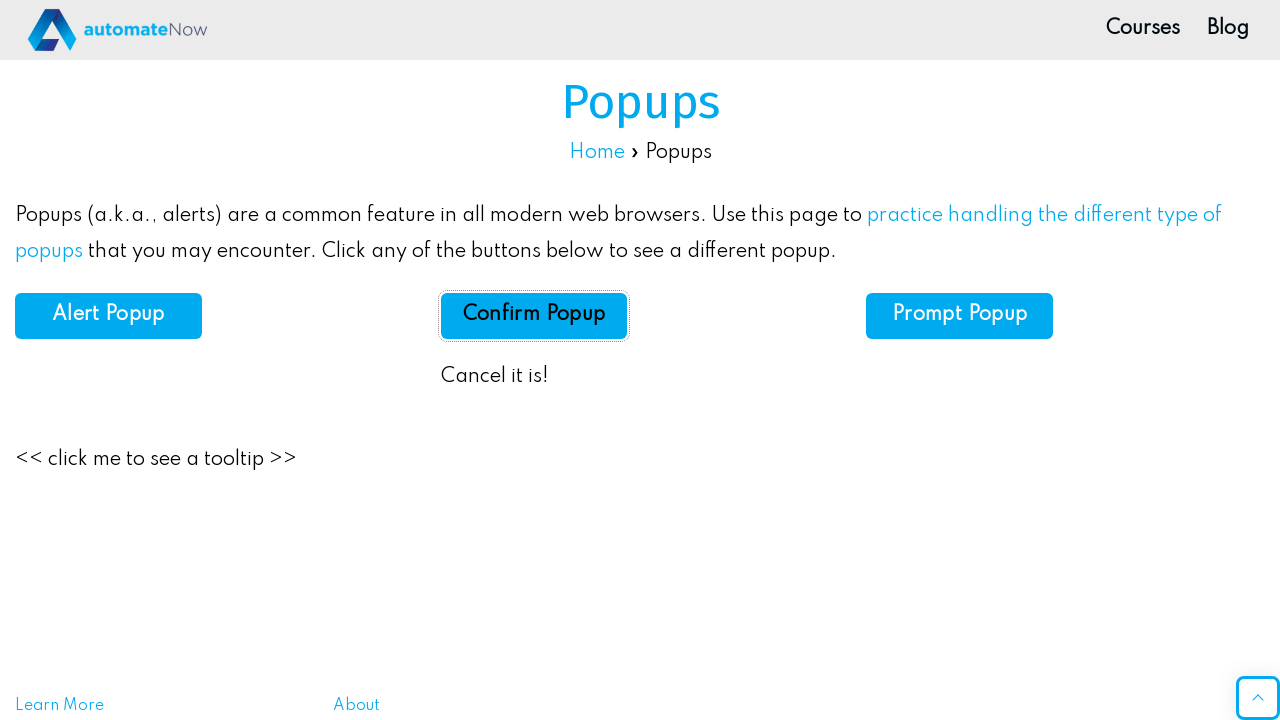